Tests mouse interaction by performing a click and hold action on a draggable element

Starting URL: https://awesomeqa.com/selenium/mouse_interaction.html

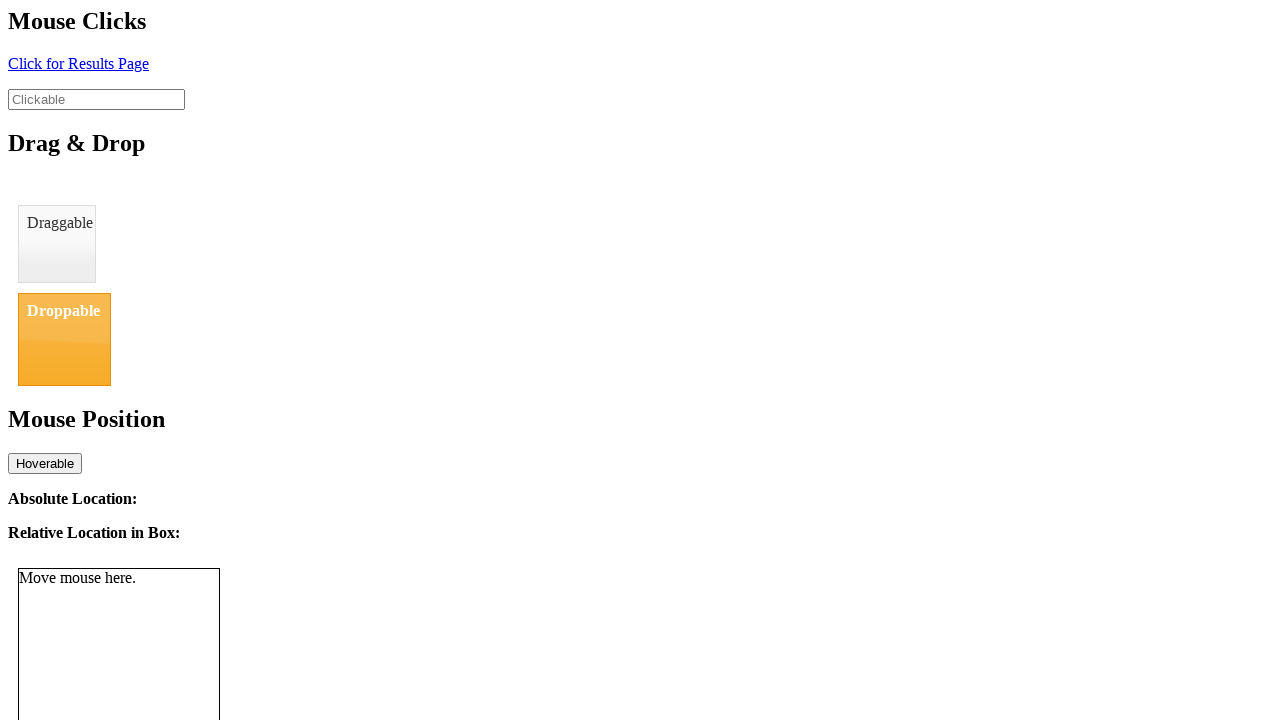

Located the draggable element
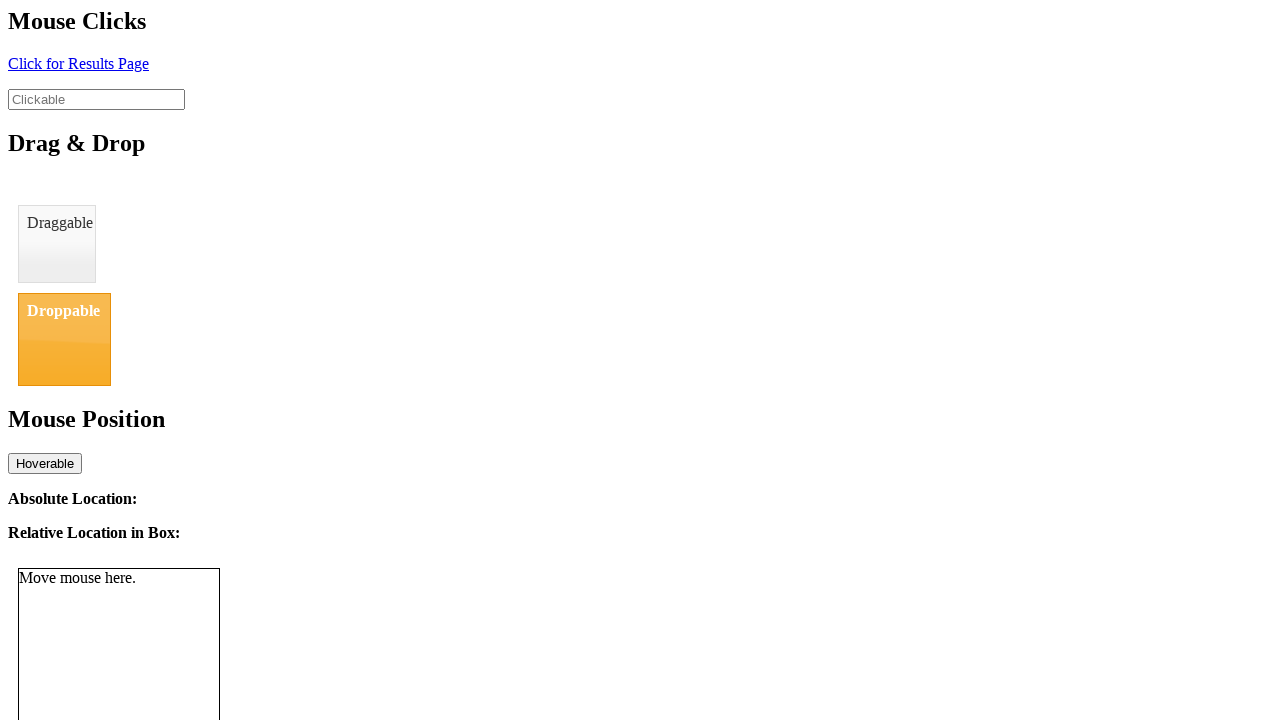

Hovered over the draggable element at (57, 244) on #draggable
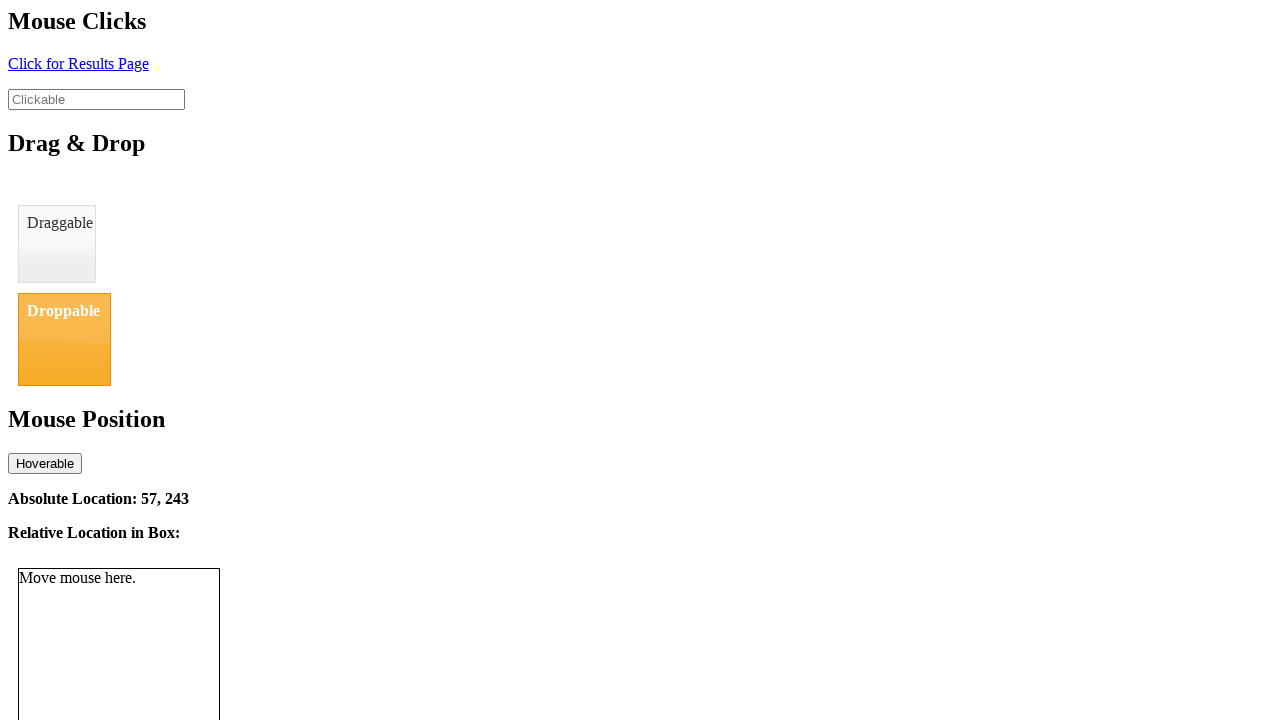

Performed mouse down action to initiate click and hold at (57, 244)
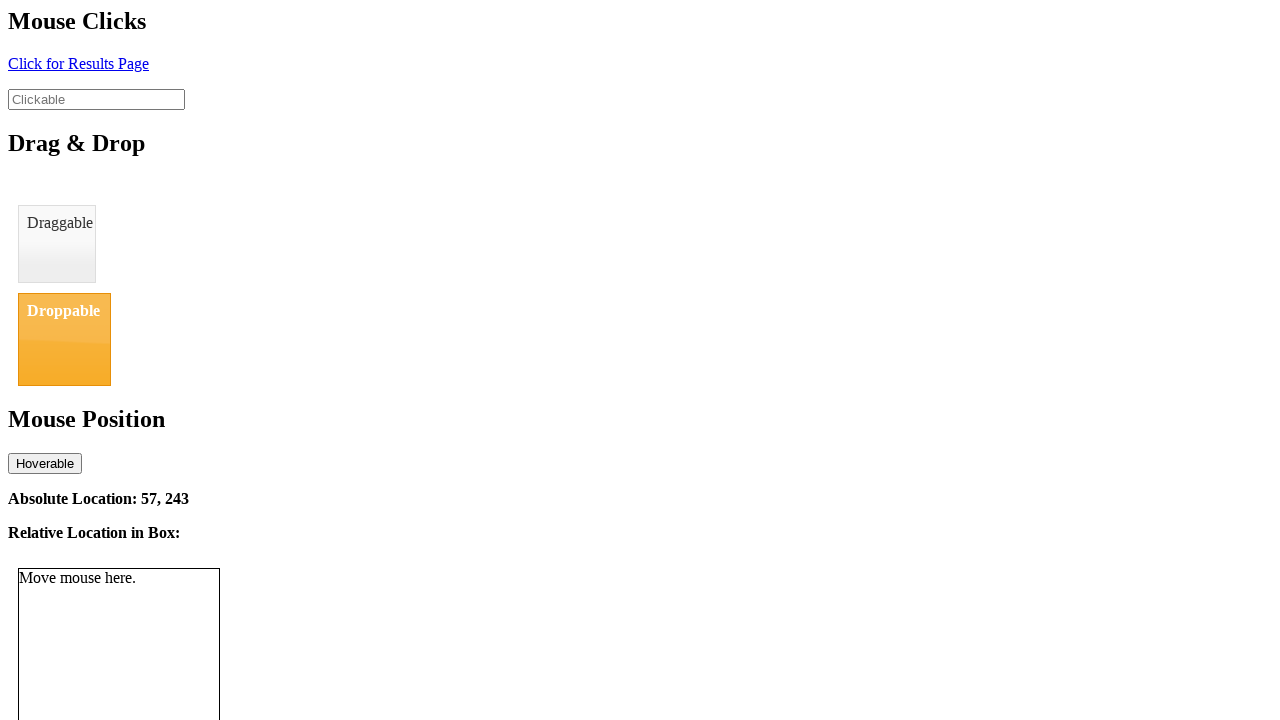

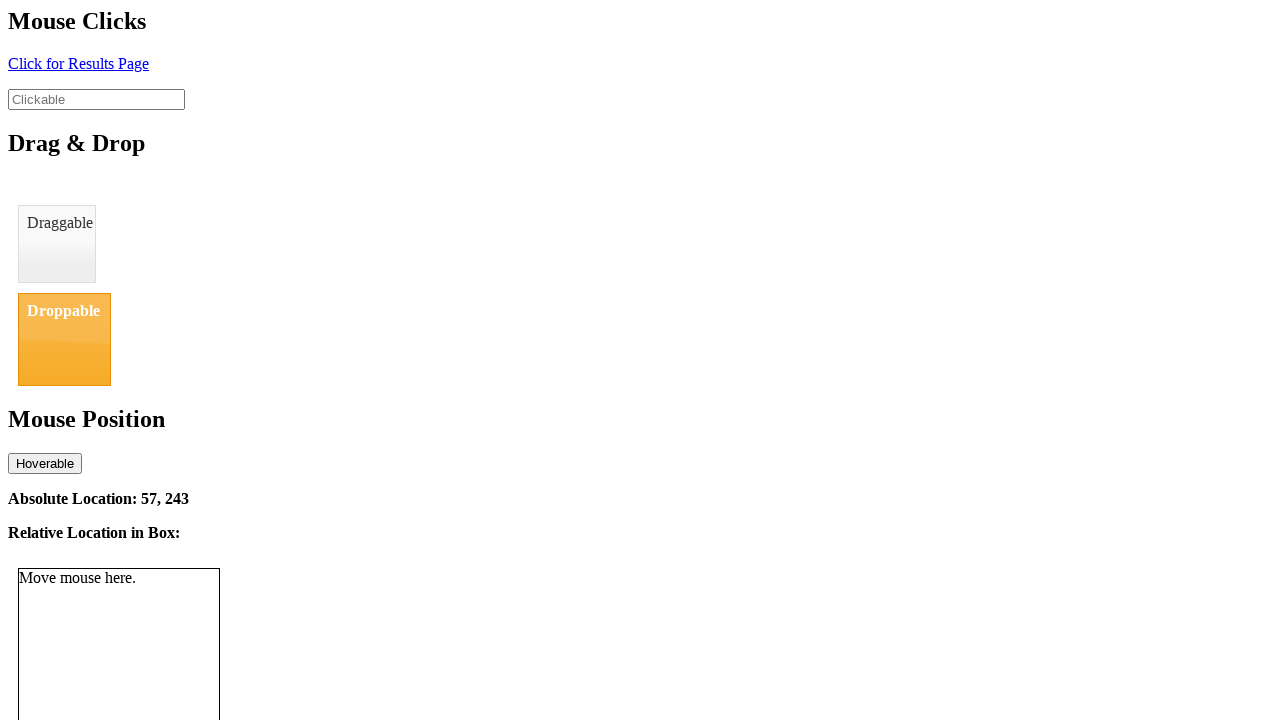